Tests radio button functionality by clicking through all radio buttons on an HTML forms tutorial page, iterating through each one sequentially.

Starting URL: http://www.echoecho.com/htmlforms10.htm

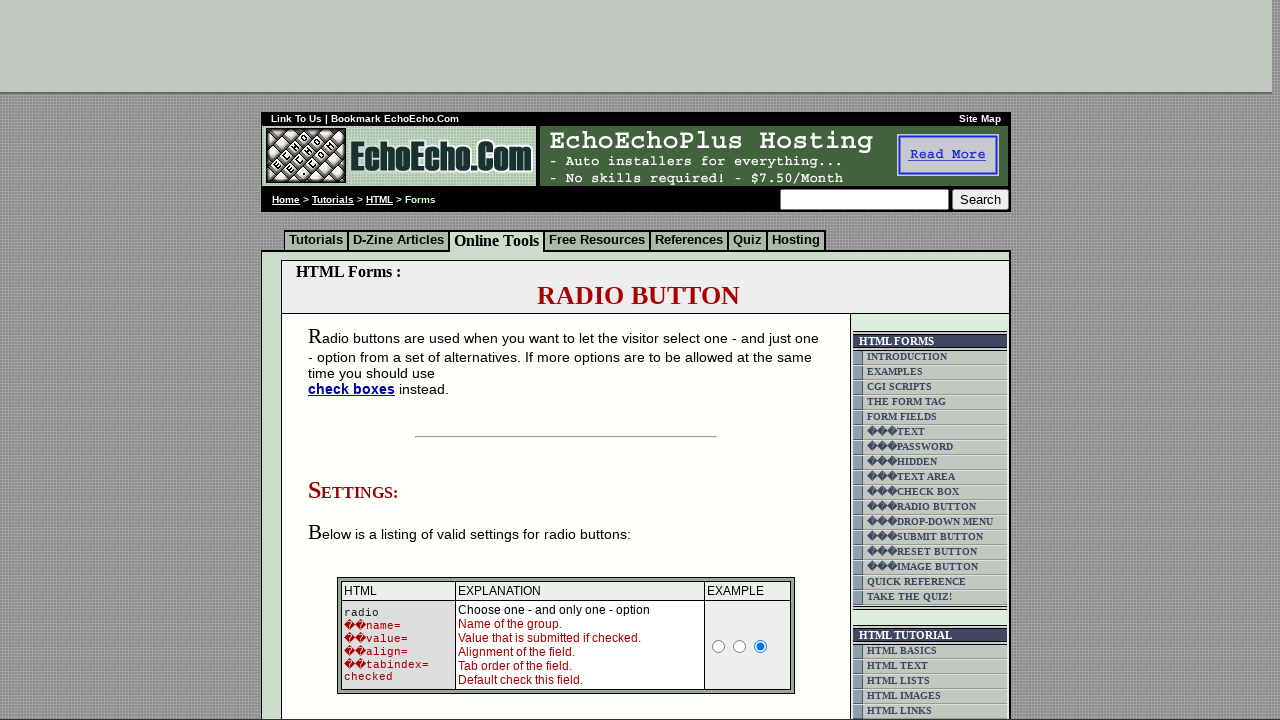

Waited for radio buttons to load on the page
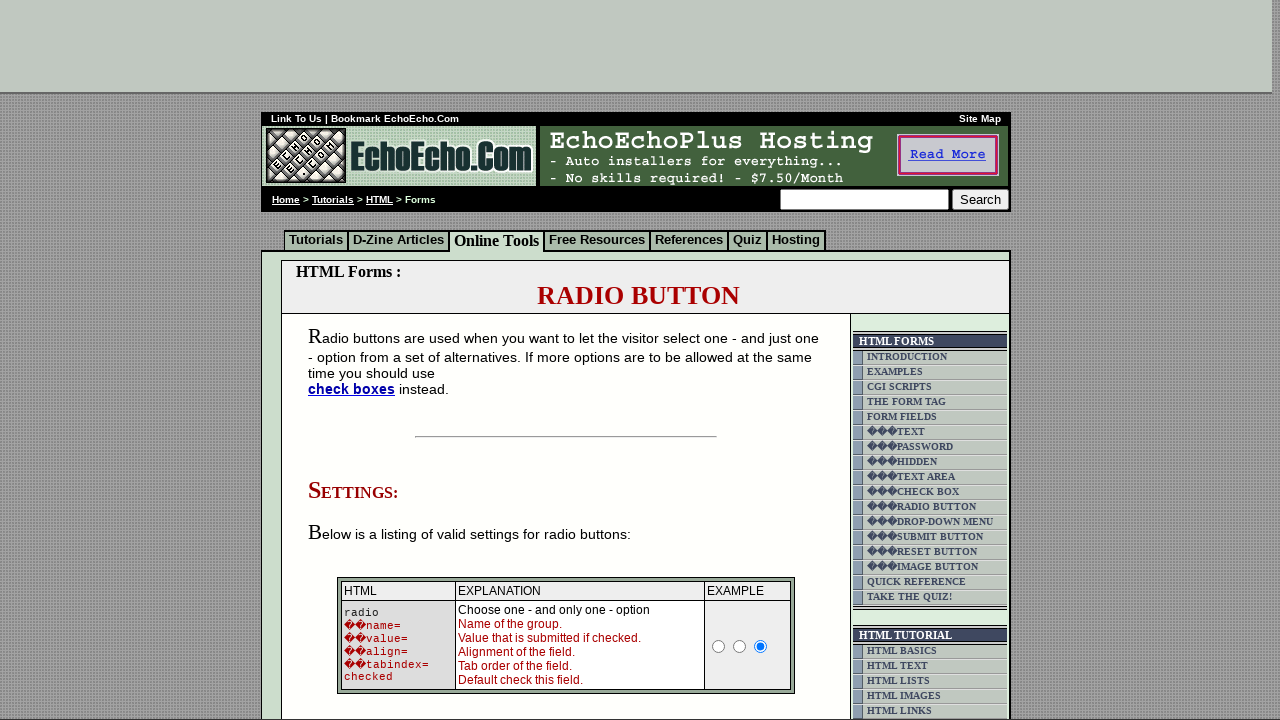

Located all radio buttons on the page
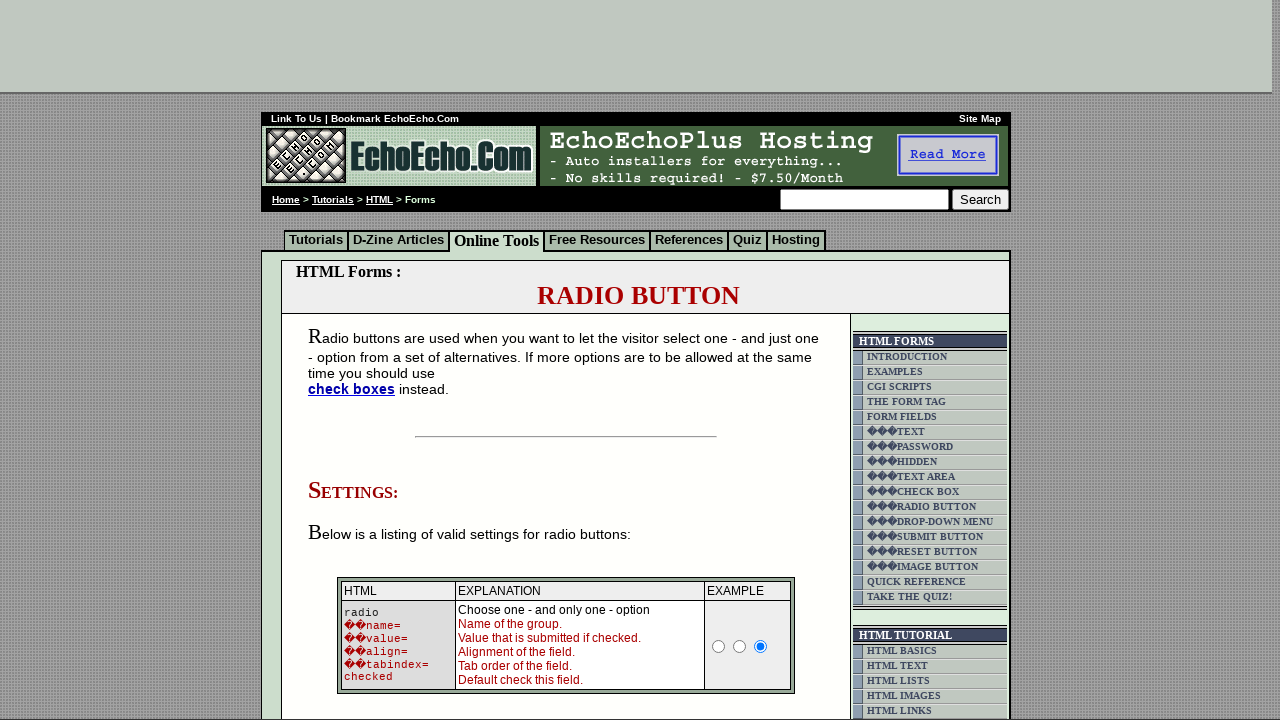

Found 9 radio buttons total
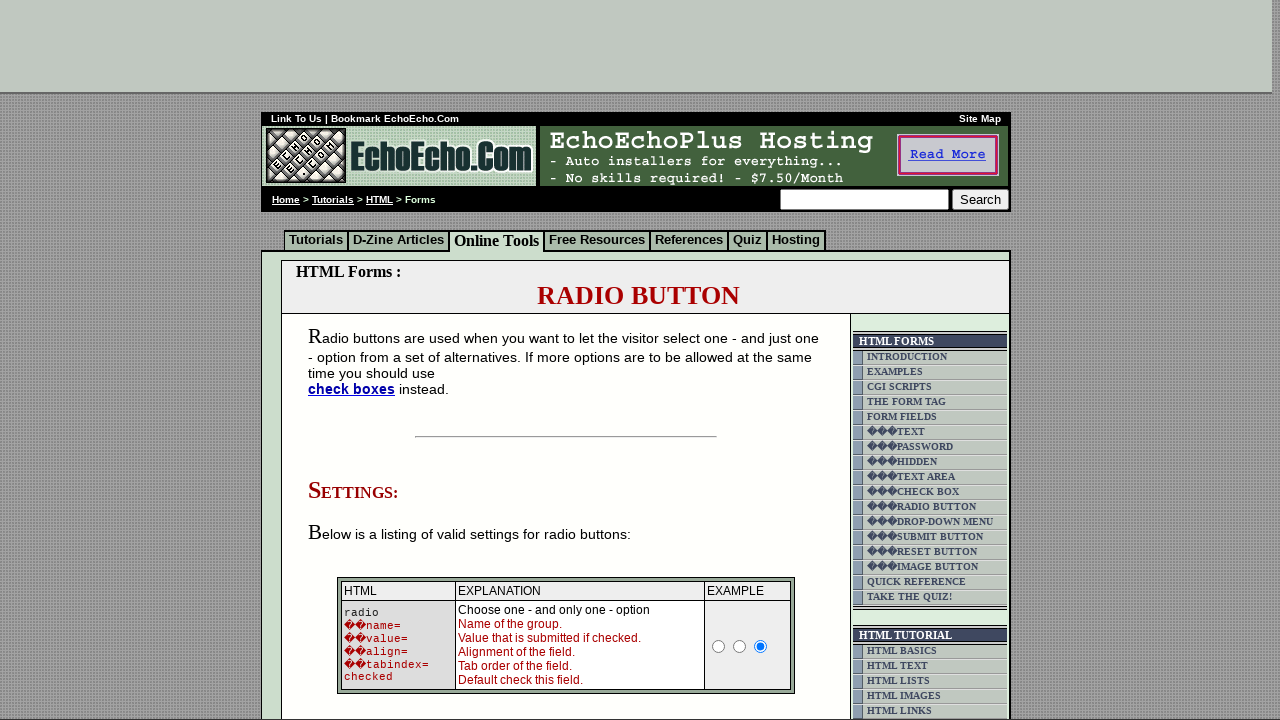

Clicked radio button 1 of 9 at (719, 646) on input[type='radio'] >> nth=0
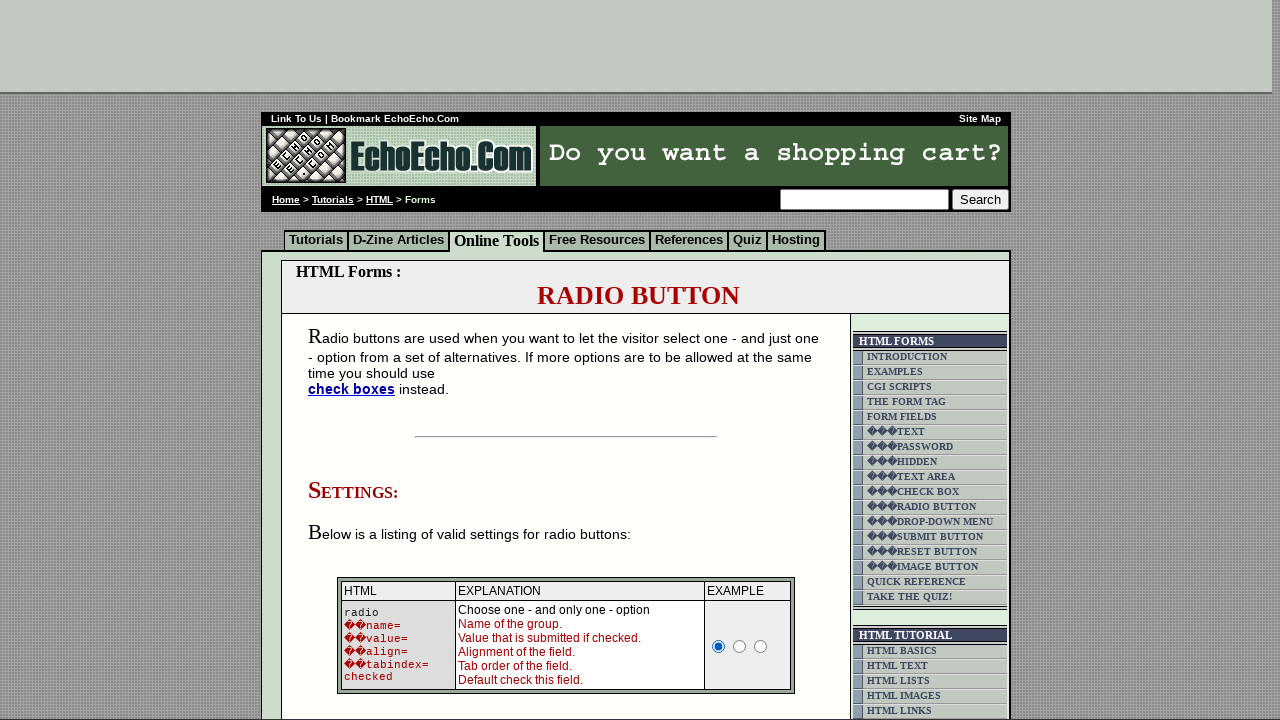

Waited 500ms after clicking radio button 1
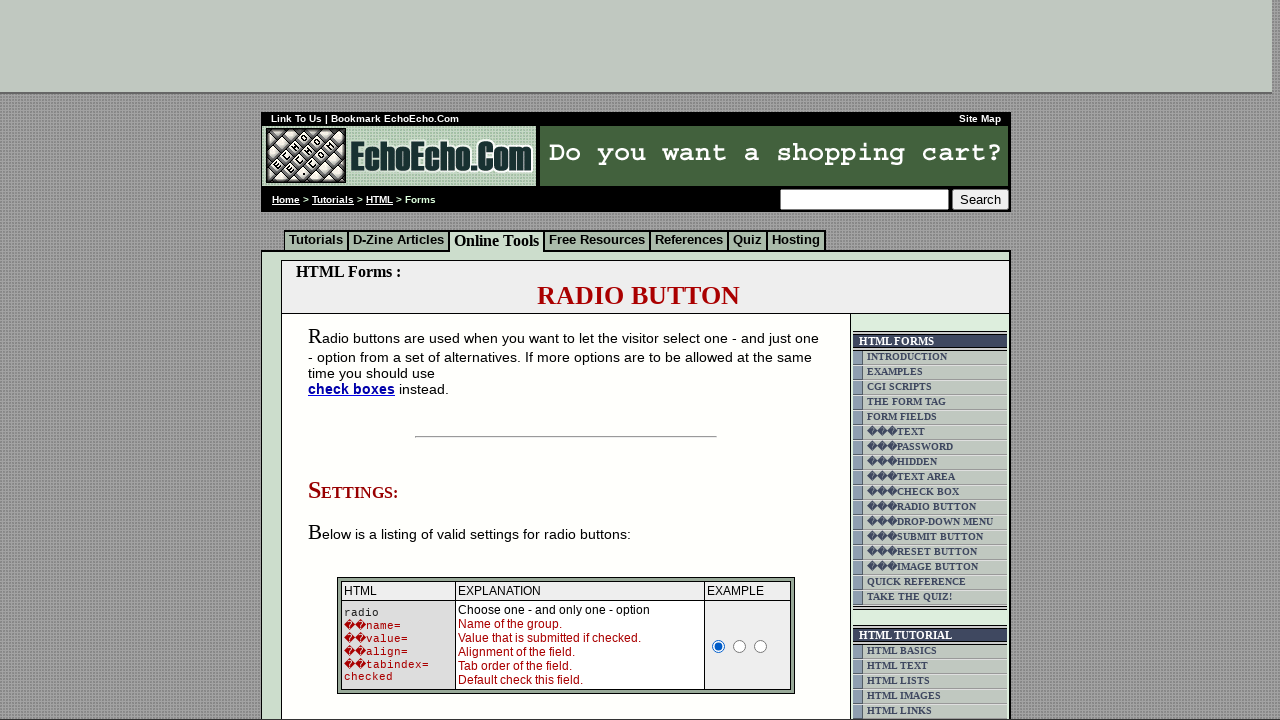

Clicked radio button 2 of 9 at (740, 646) on input[type='radio'] >> nth=1
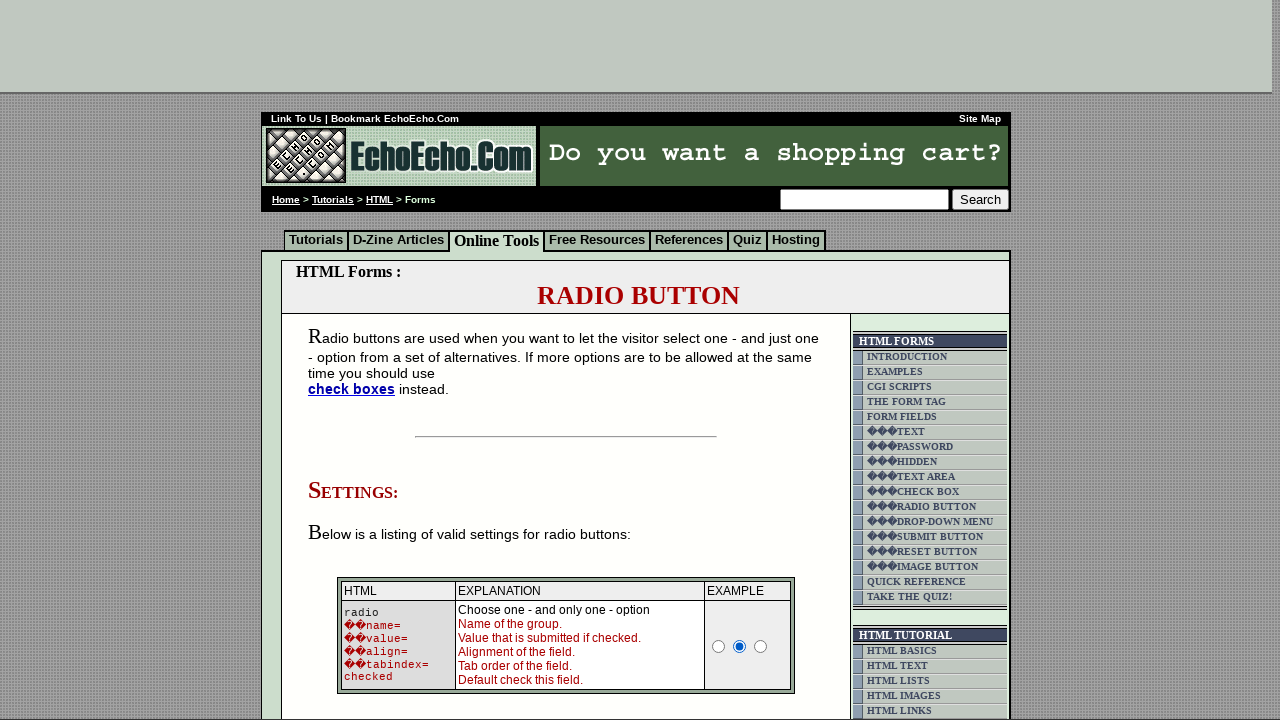

Waited 500ms after clicking radio button 2
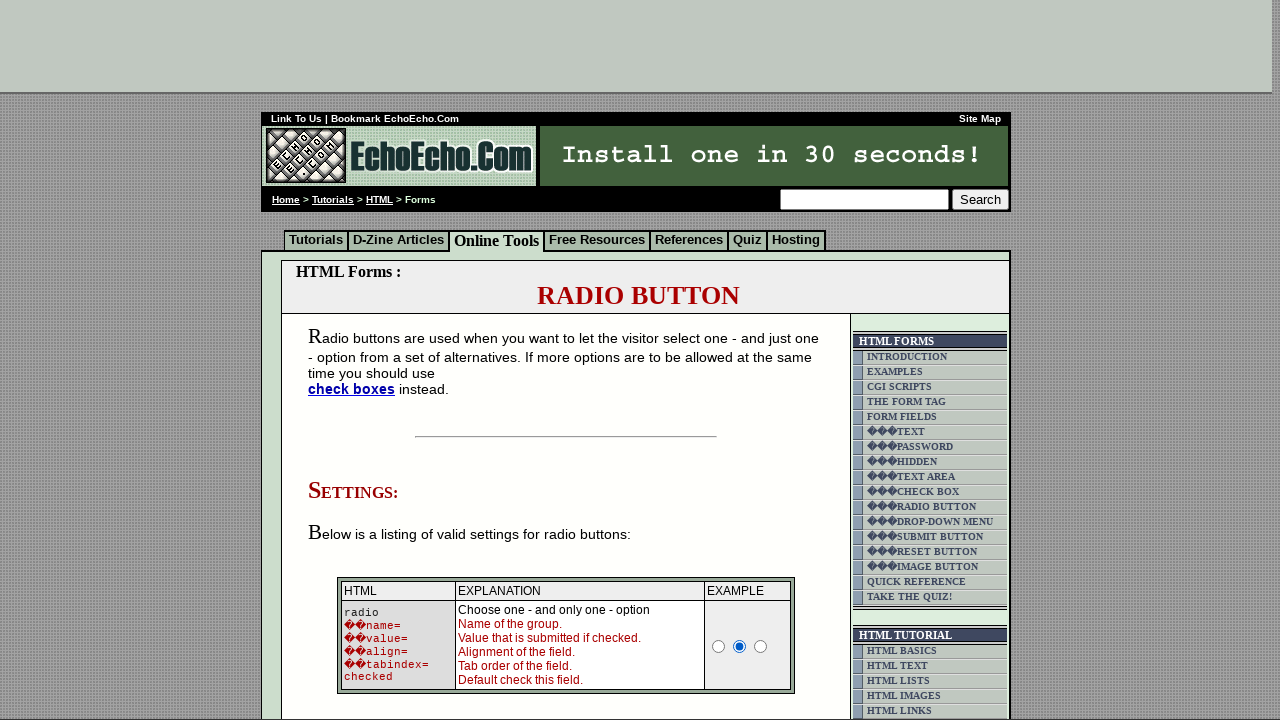

Clicked radio button 3 of 9 at (761, 646) on input[type='radio'] >> nth=2
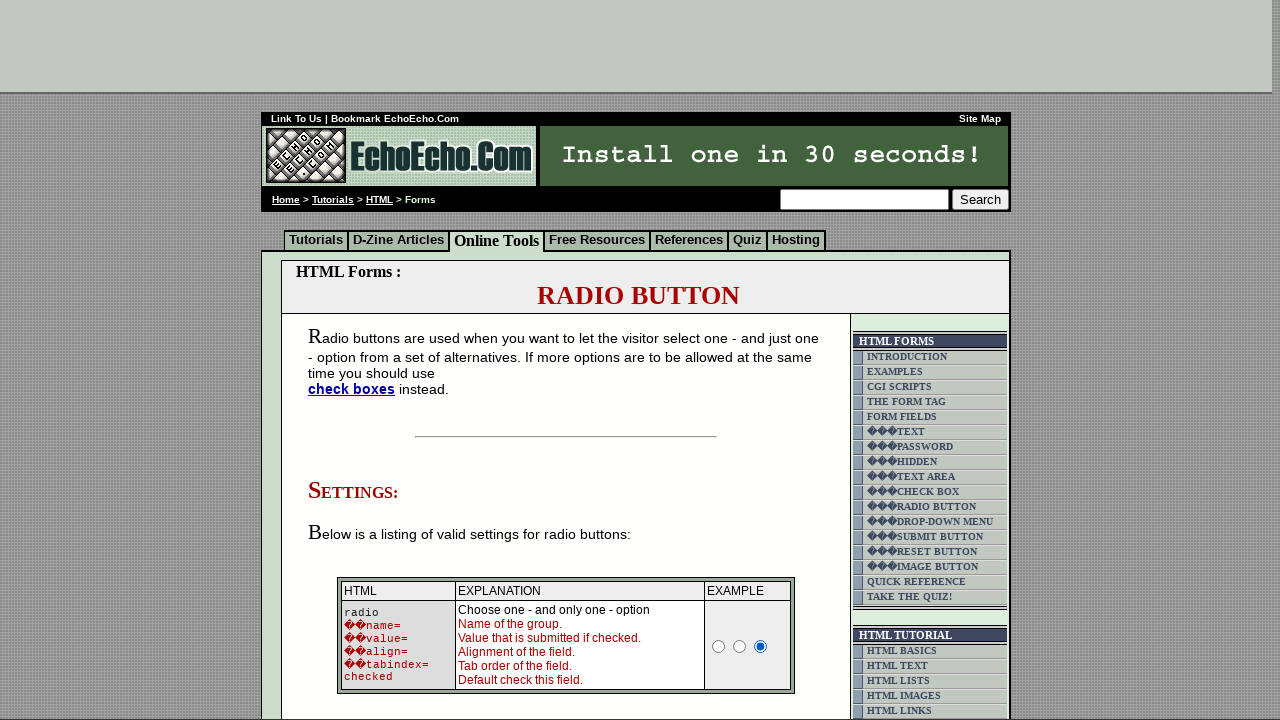

Waited 500ms after clicking radio button 3
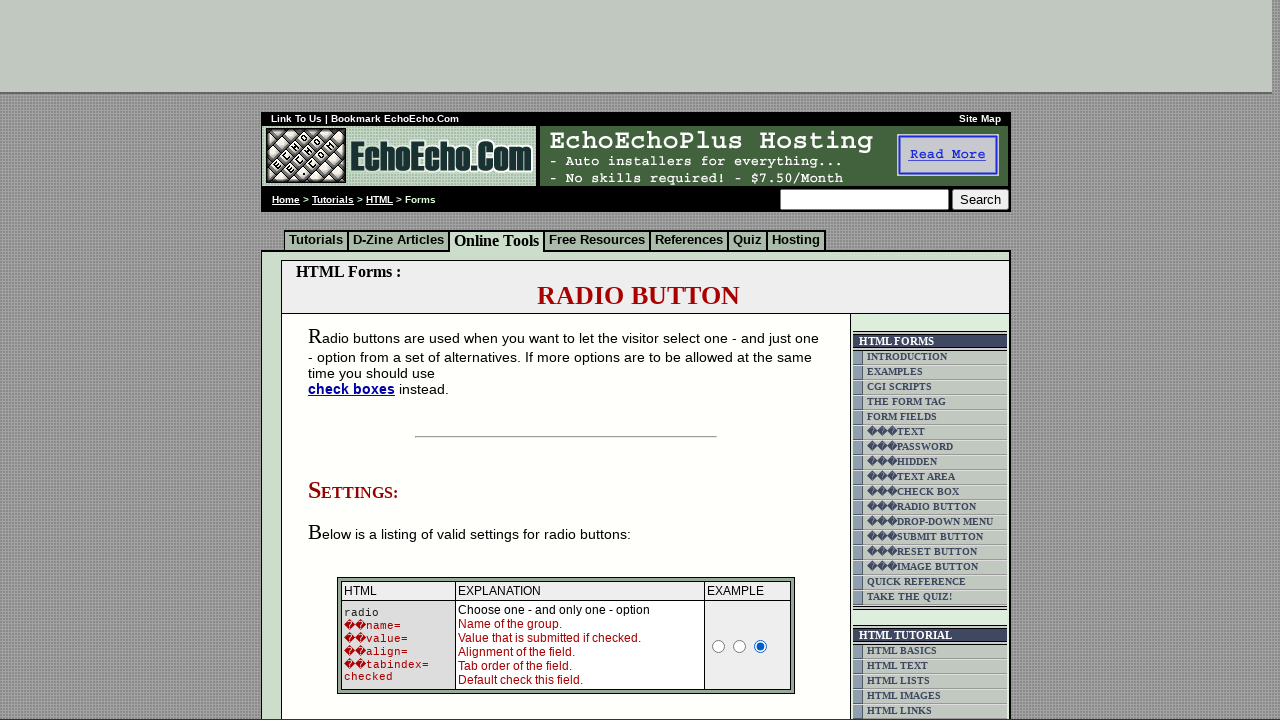

Clicked radio button 4 of 9 at (356, 360) on input[type='radio'] >> nth=3
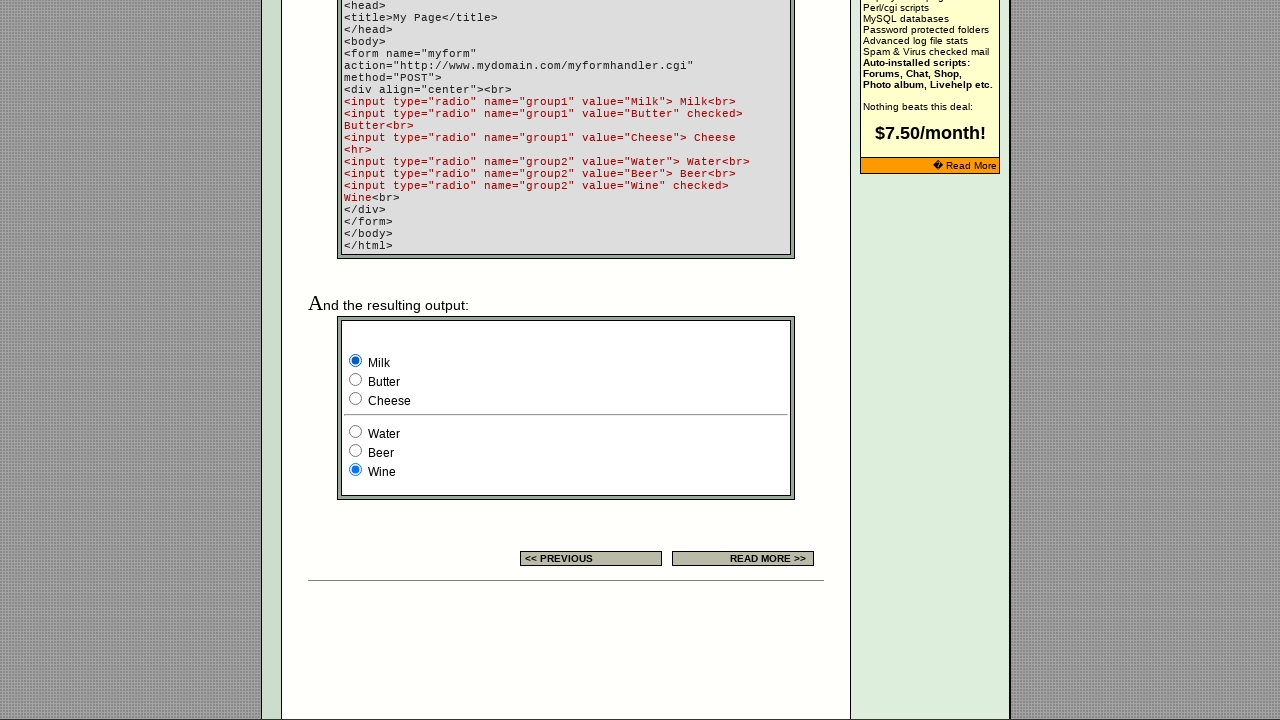

Waited 500ms after clicking radio button 4
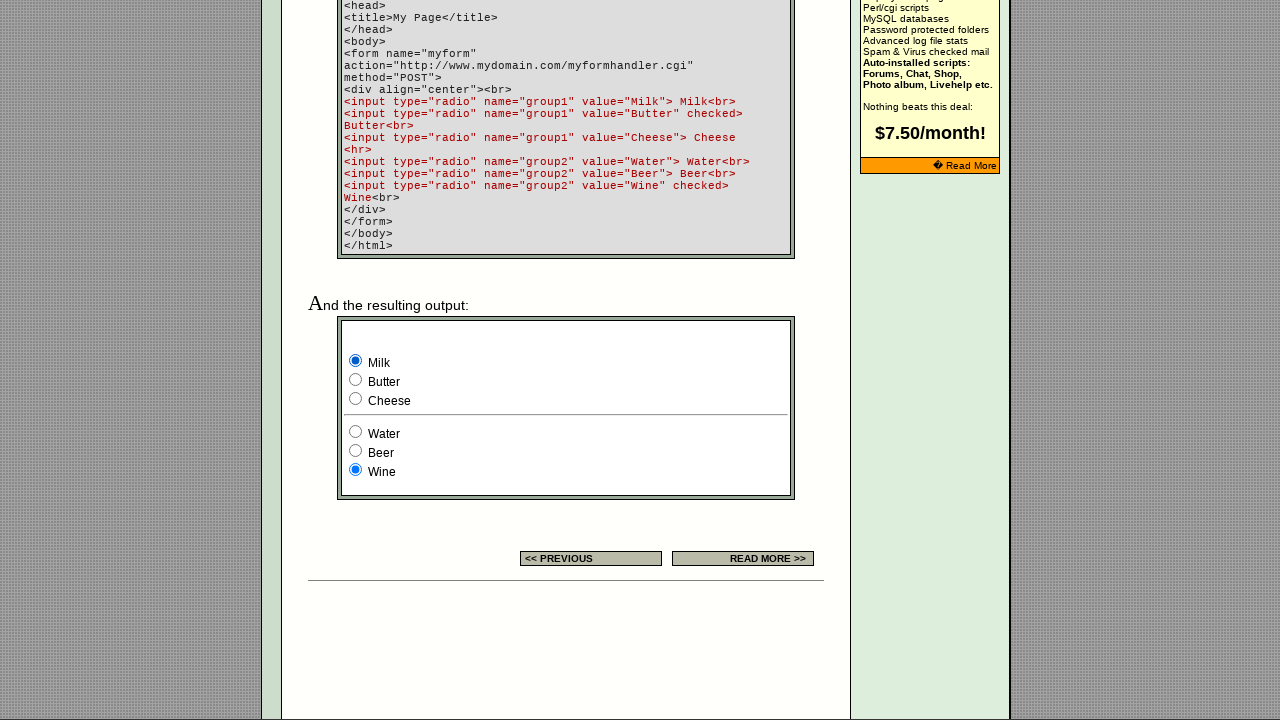

Clicked radio button 5 of 9 at (356, 380) on input[type='radio'] >> nth=4
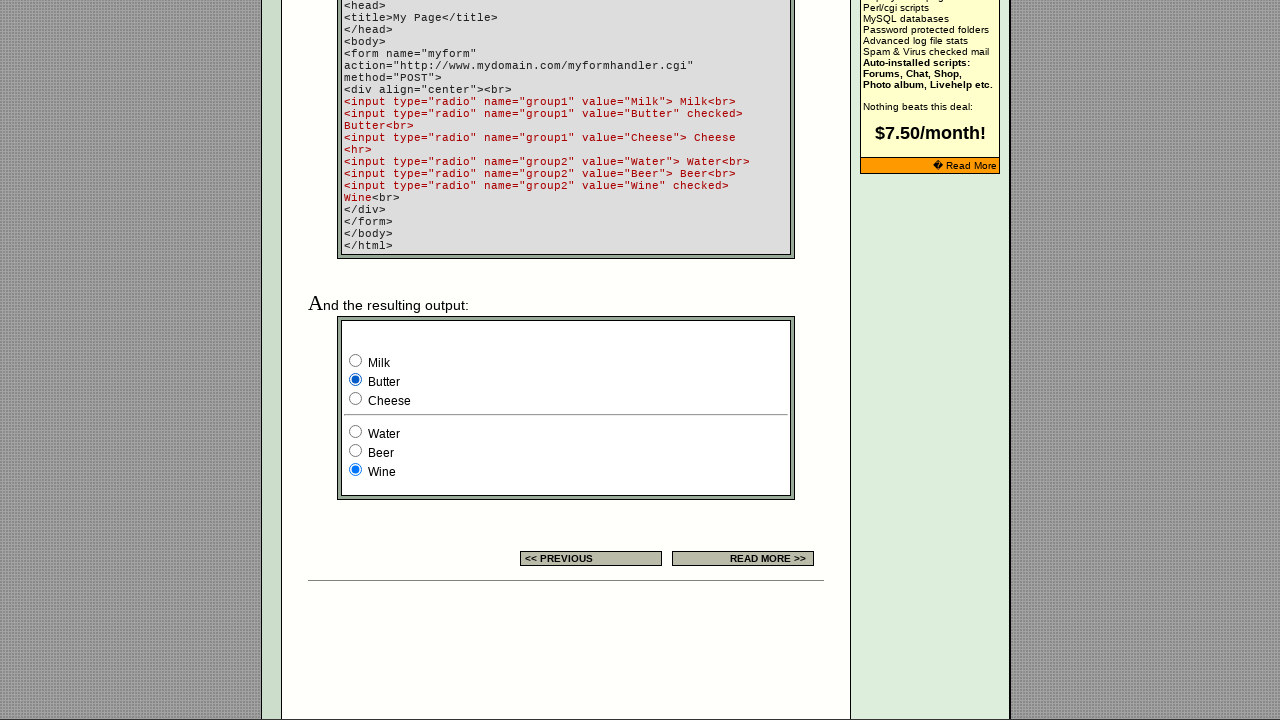

Waited 500ms after clicking radio button 5
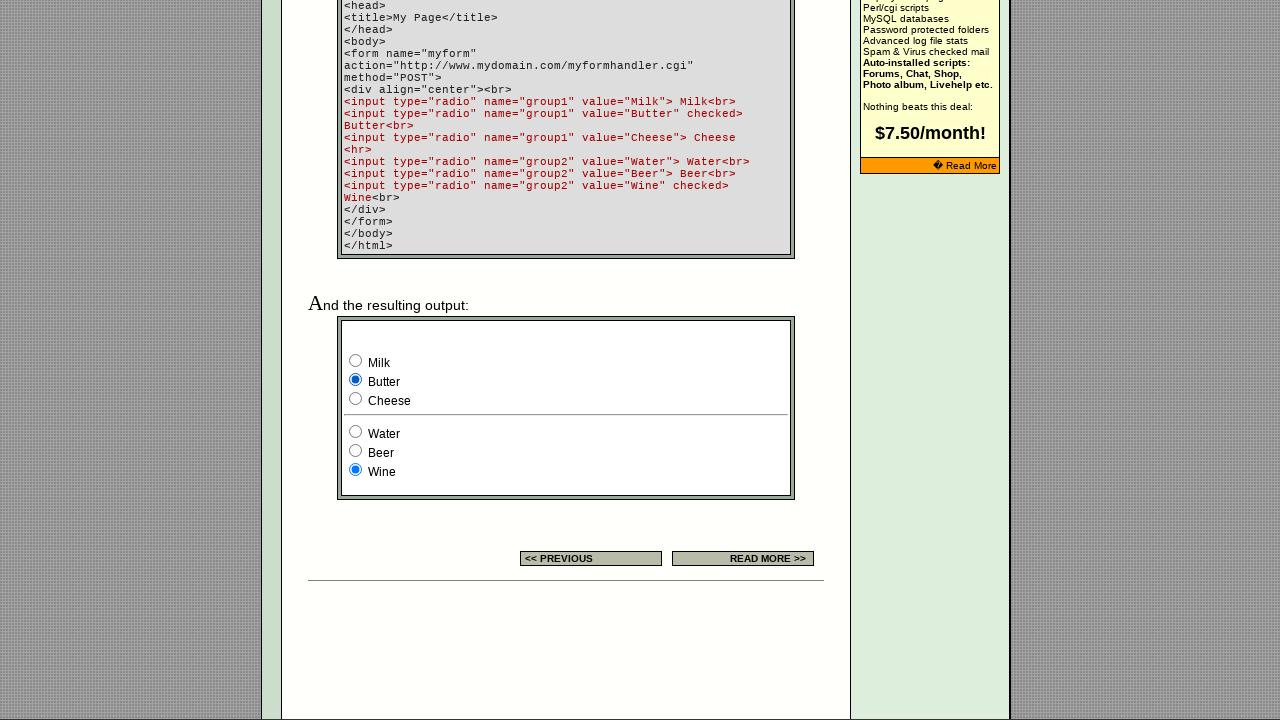

Clicked radio button 6 of 9 at (356, 398) on input[type='radio'] >> nth=5
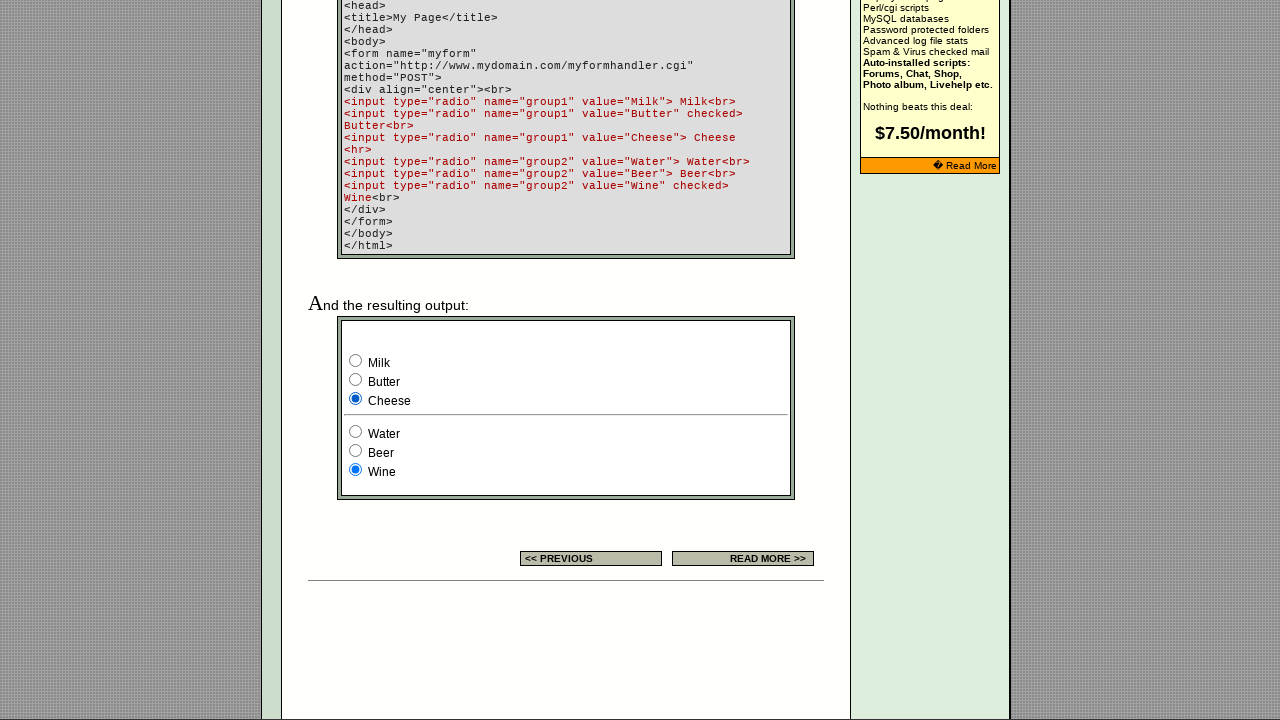

Waited 500ms after clicking radio button 6
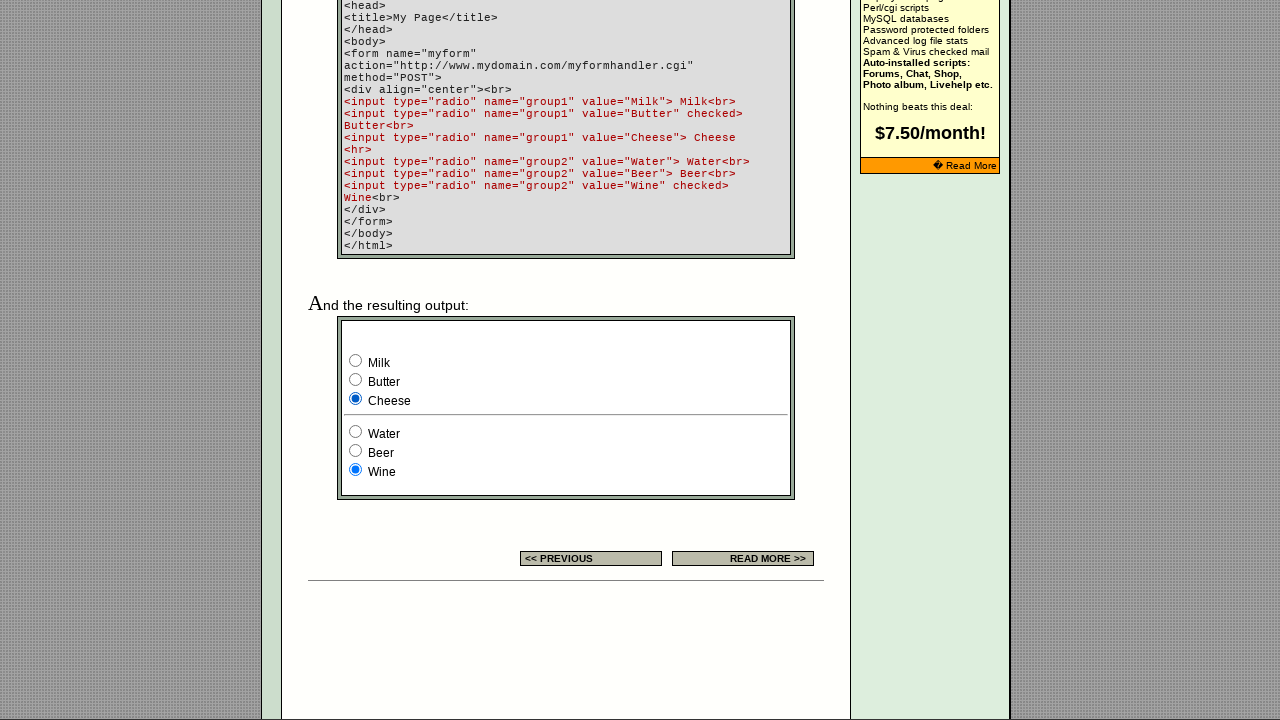

Clicked radio button 7 of 9 at (356, 432) on input[type='radio'] >> nth=6
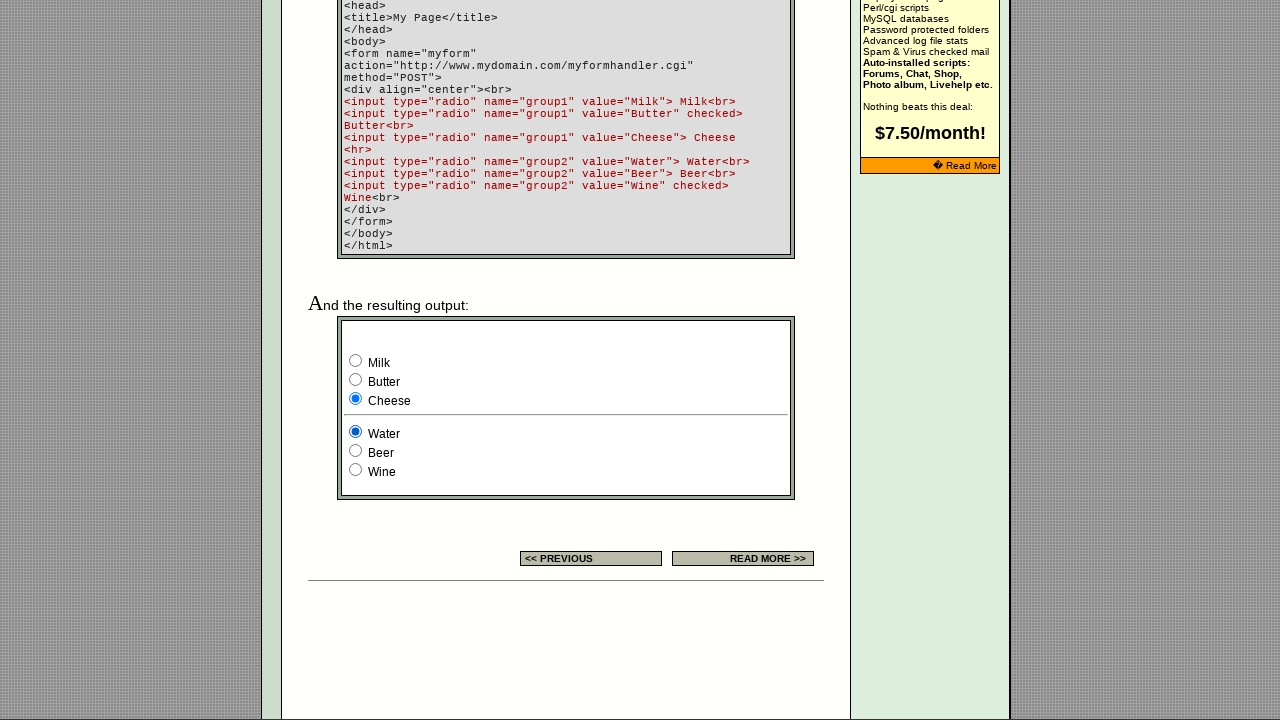

Waited 500ms after clicking radio button 7
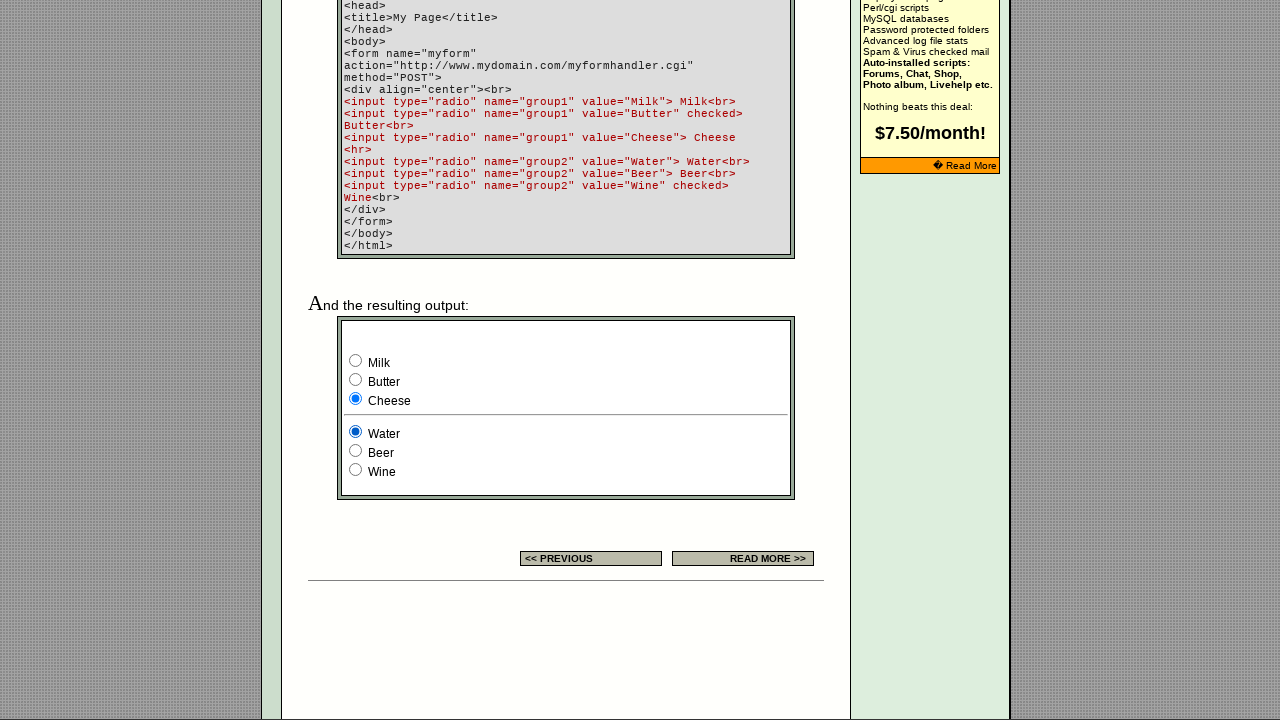

Clicked radio button 8 of 9 at (356, 450) on input[type='radio'] >> nth=7
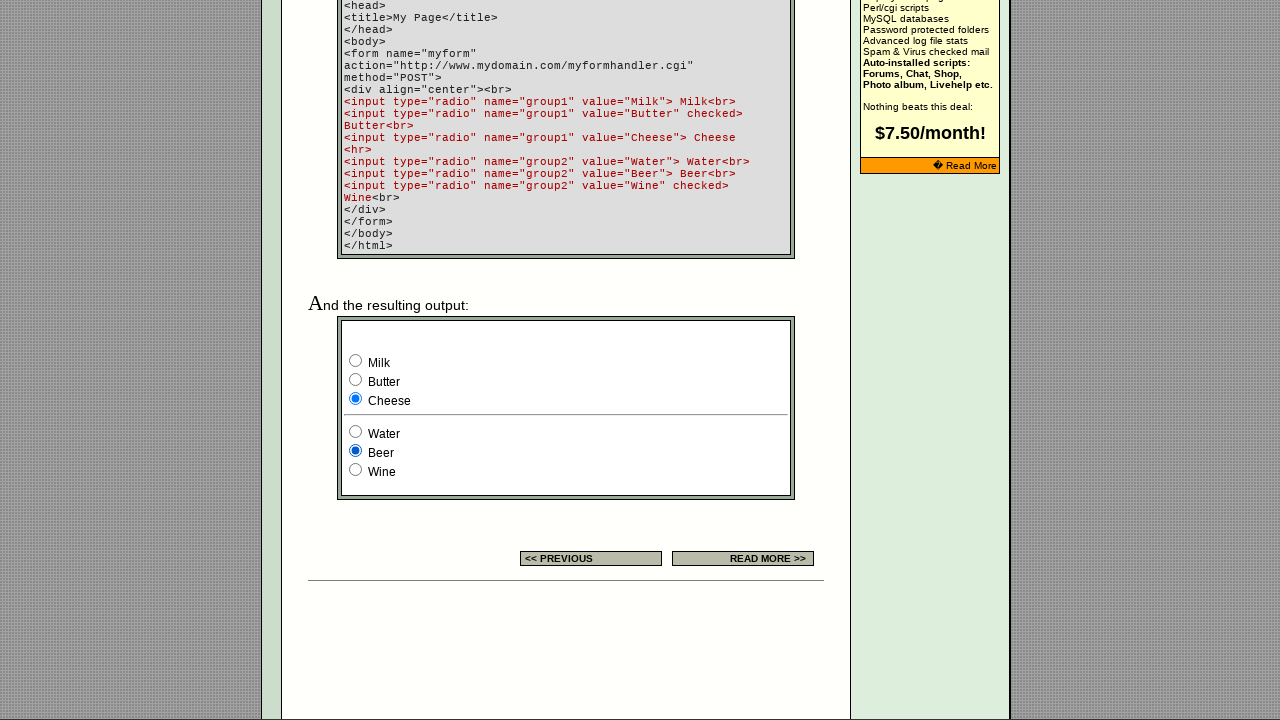

Waited 500ms after clicking radio button 8
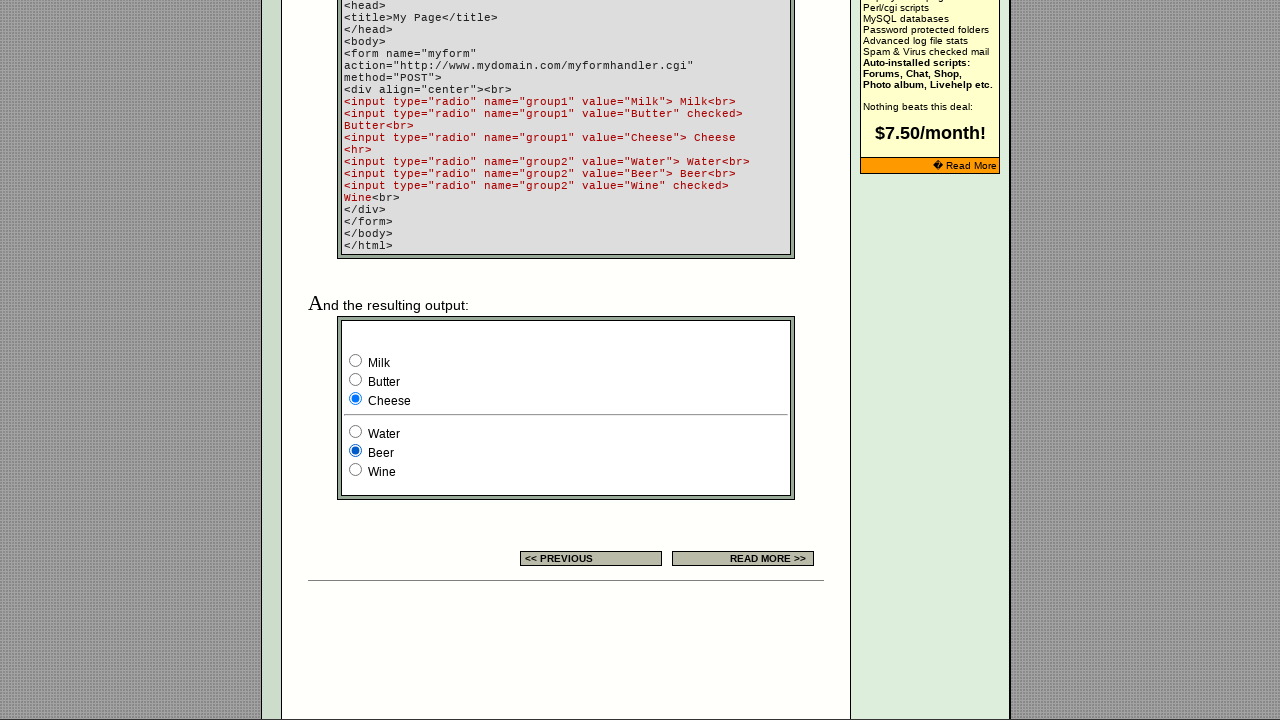

Clicked radio button 9 of 9 at (356, 470) on input[type='radio'] >> nth=8
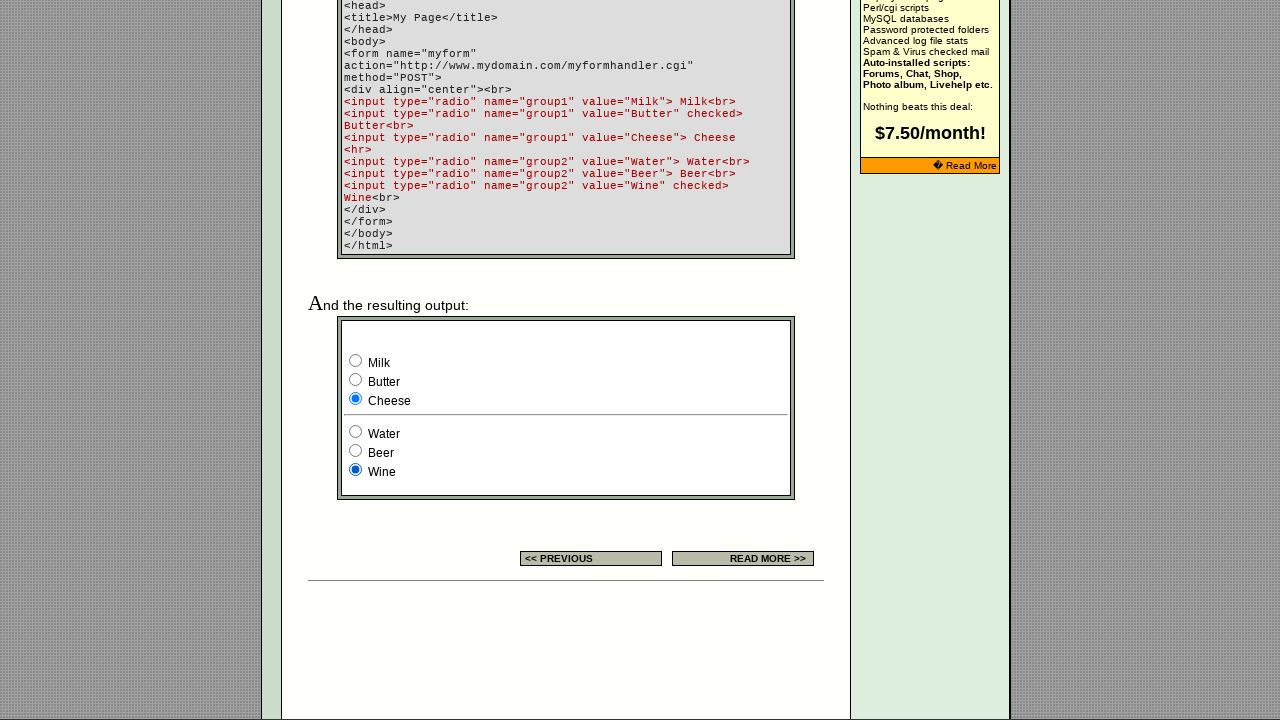

Waited 500ms after clicking radio button 9
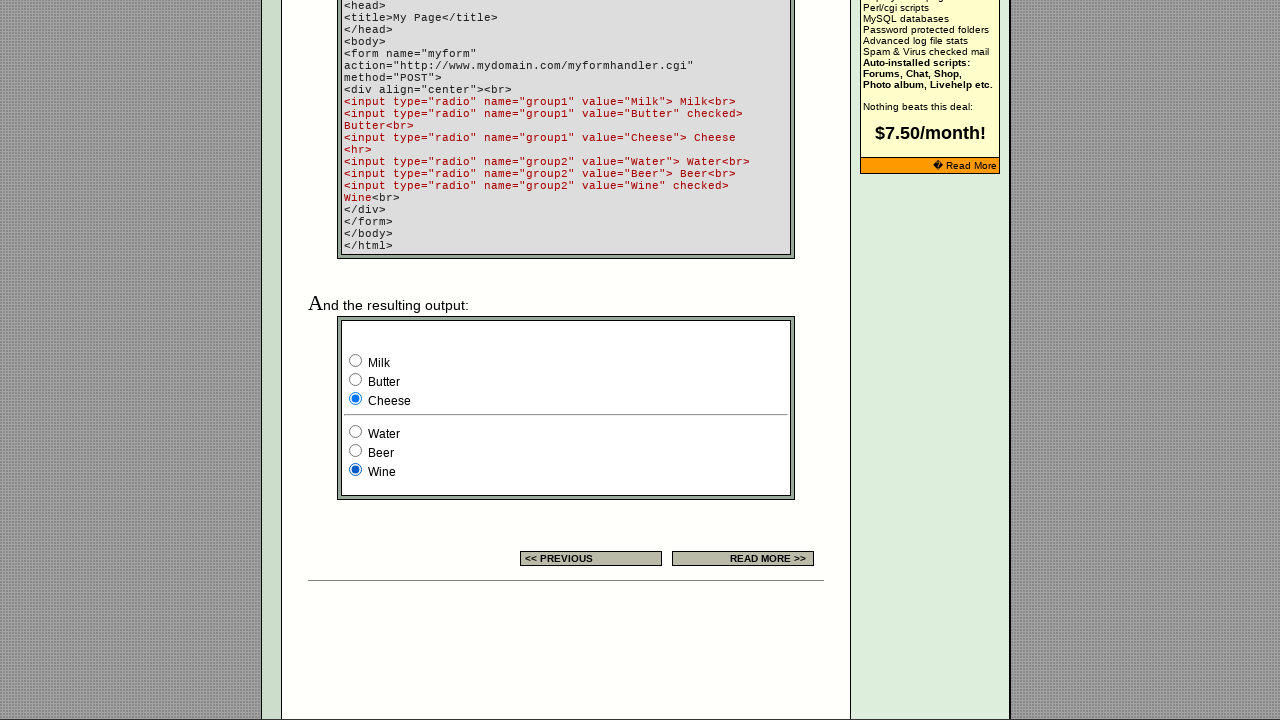

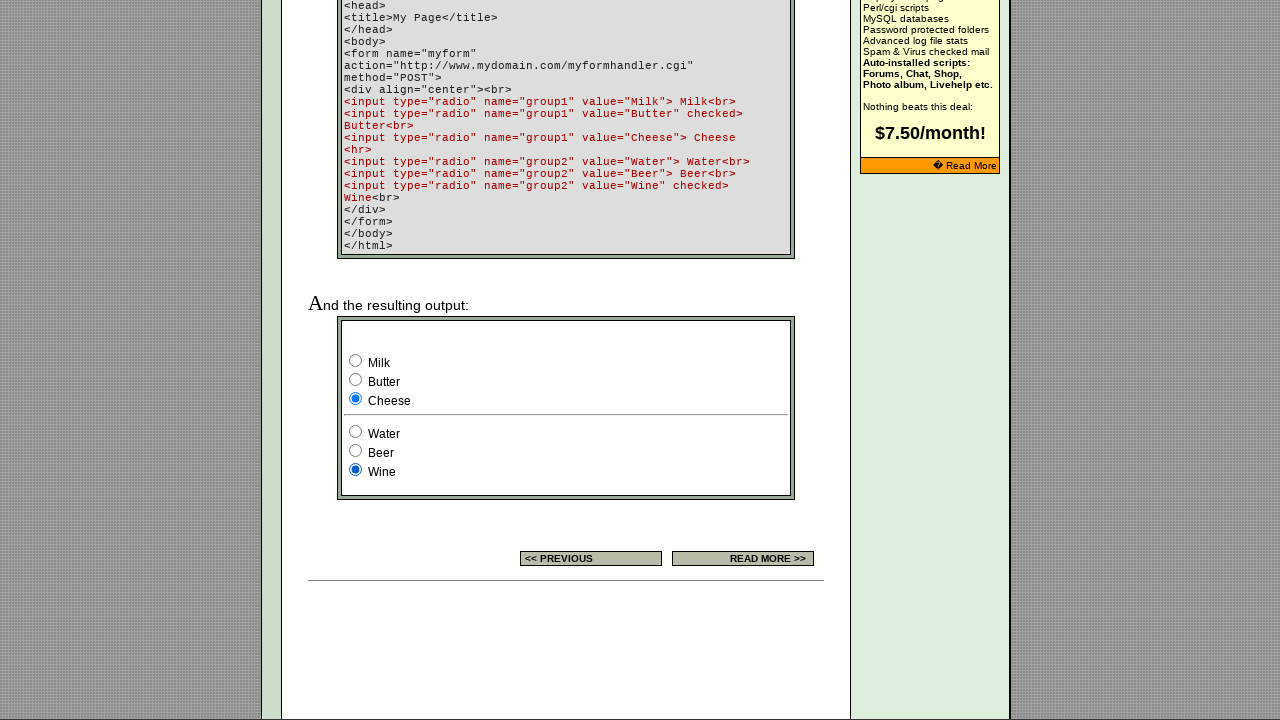